Tests adding a product to cart from the shop page and verifies the cart displays correct subtotal and total prices

Starting URL: http://practice.automationtesting.in/

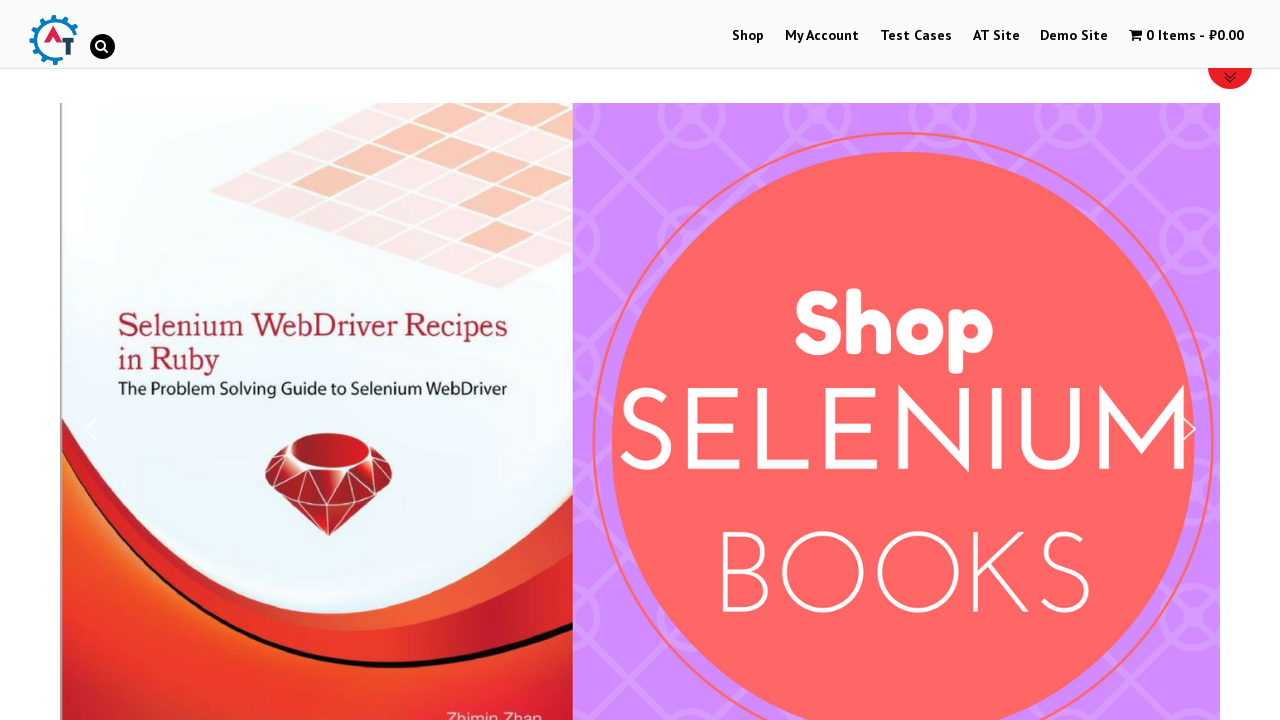

Clicked on Shop menu at (748, 36) on #menu-item-40 > :nth-child(1)
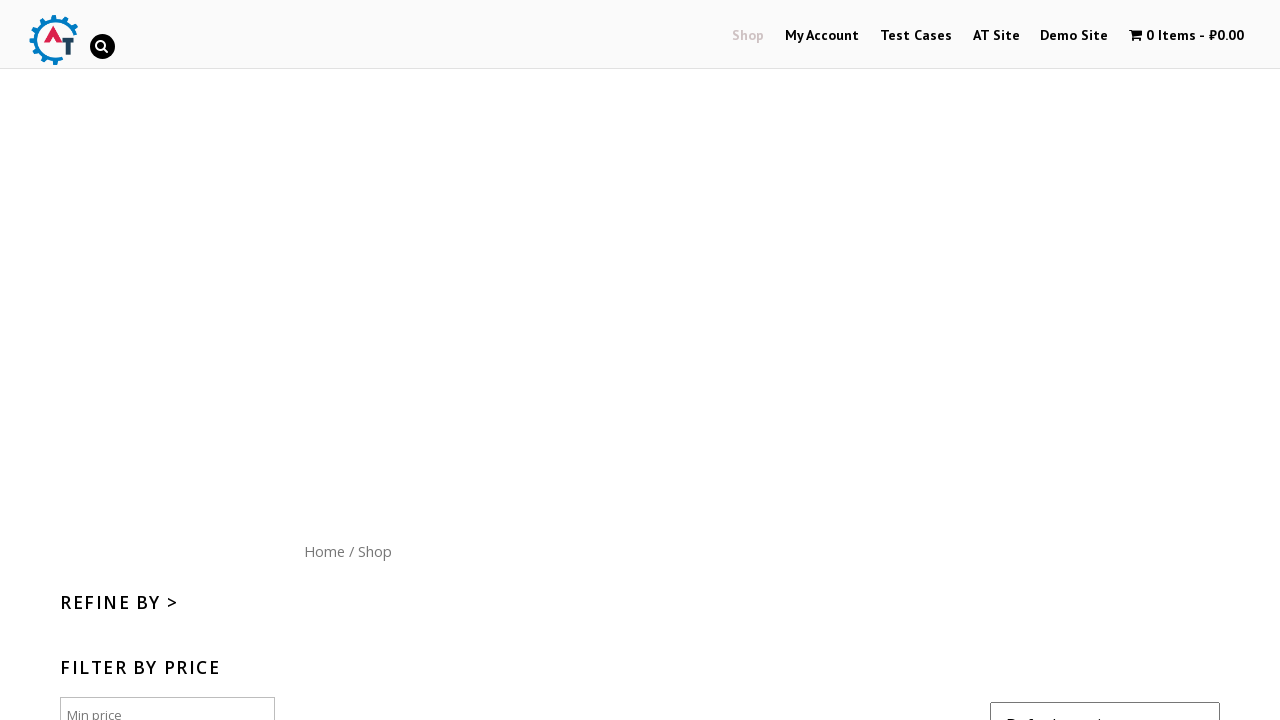

Scrolled down 400px to view products
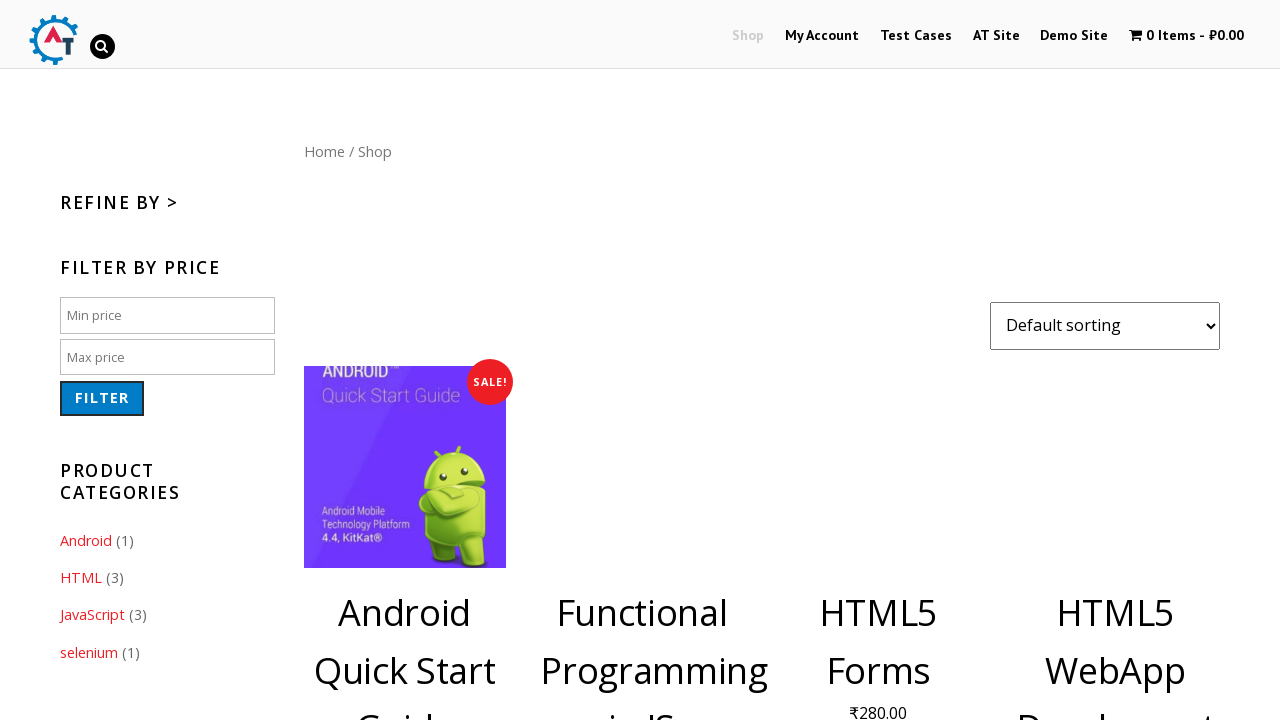

Clicked Add to Cart button for product at (1115, 361) on .post-182 > :nth-child(2)
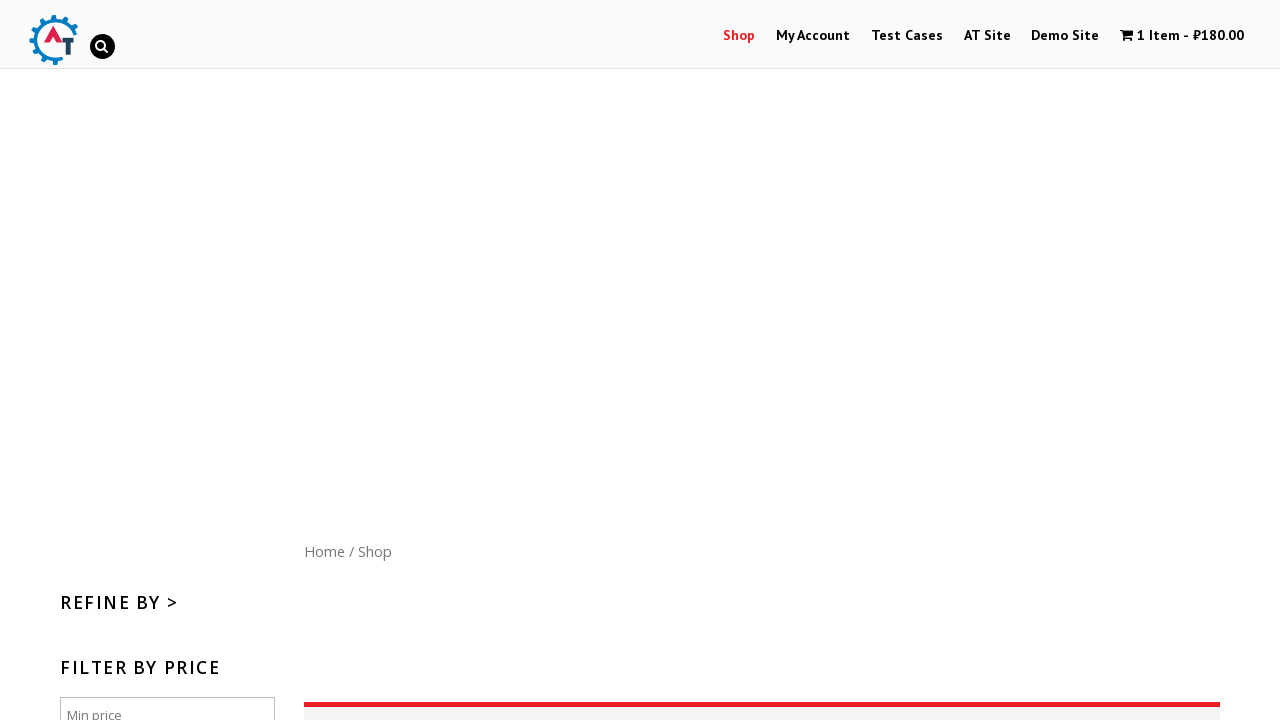

Waited 3 seconds for cart to update
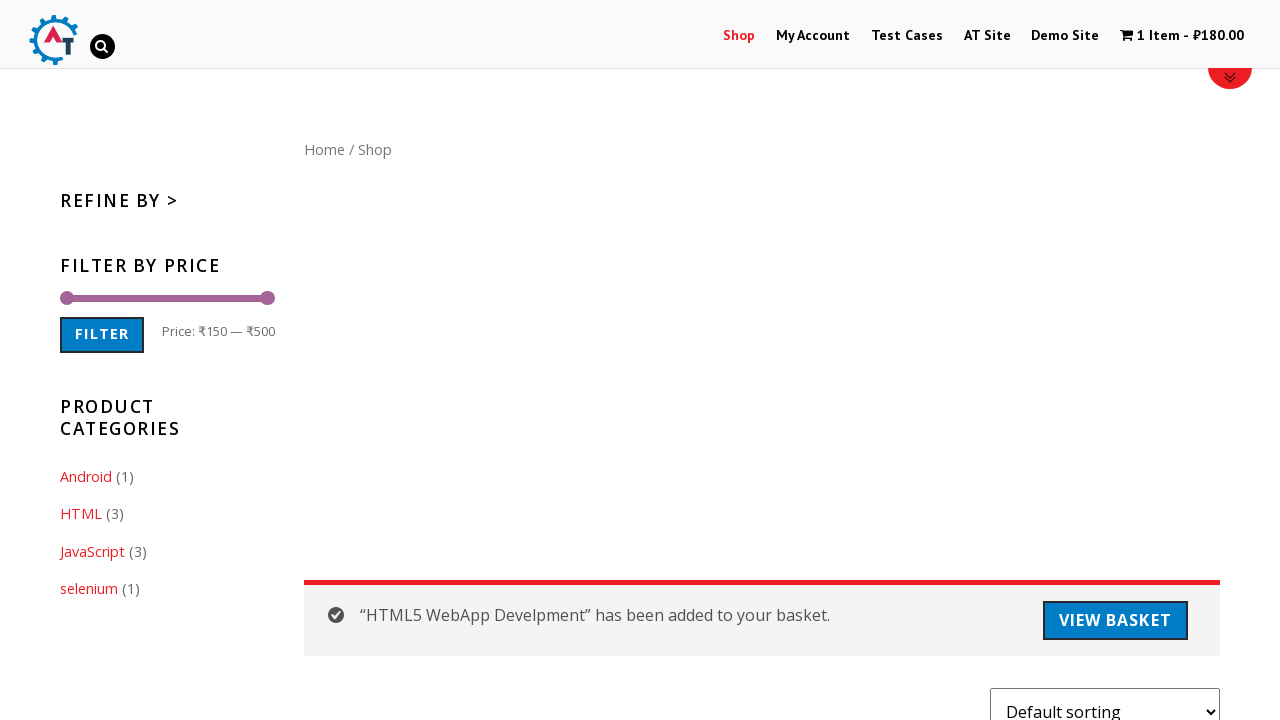

Clicked on shopping cart icon at (1127, 35) on .wpmenucart-icon-shopping-cart-0
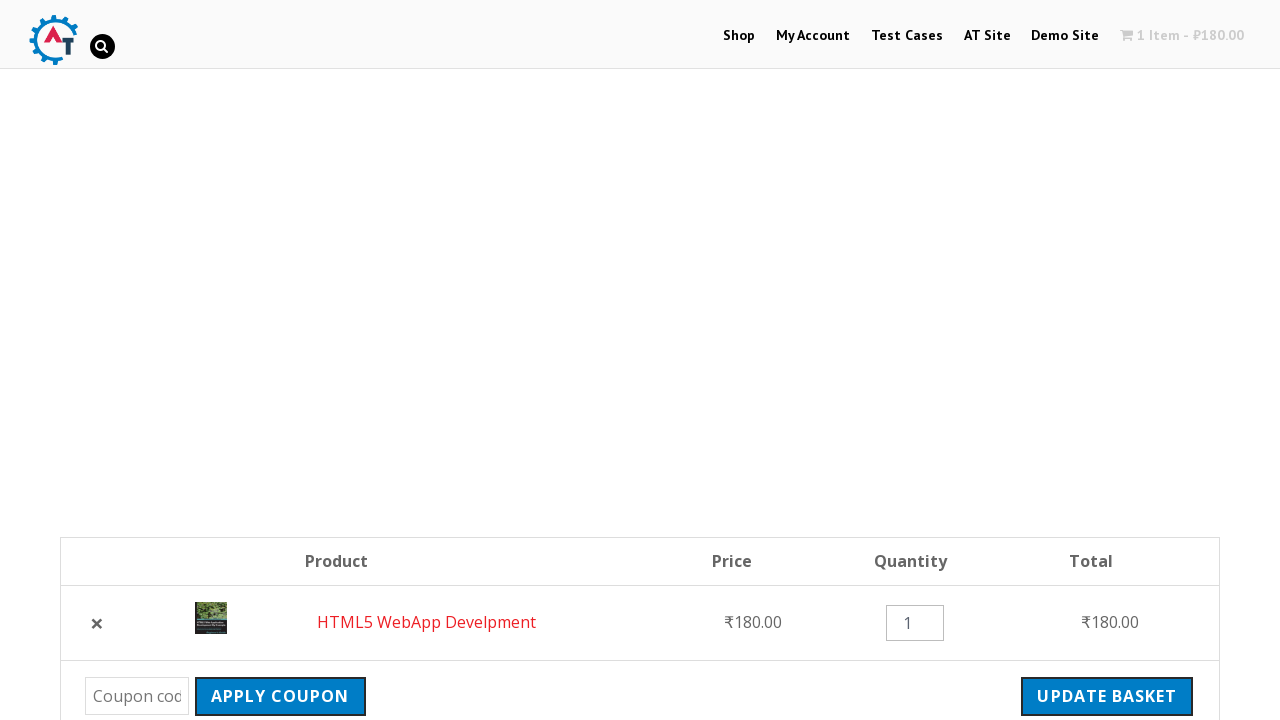

Verified cart subtotal element is displayed
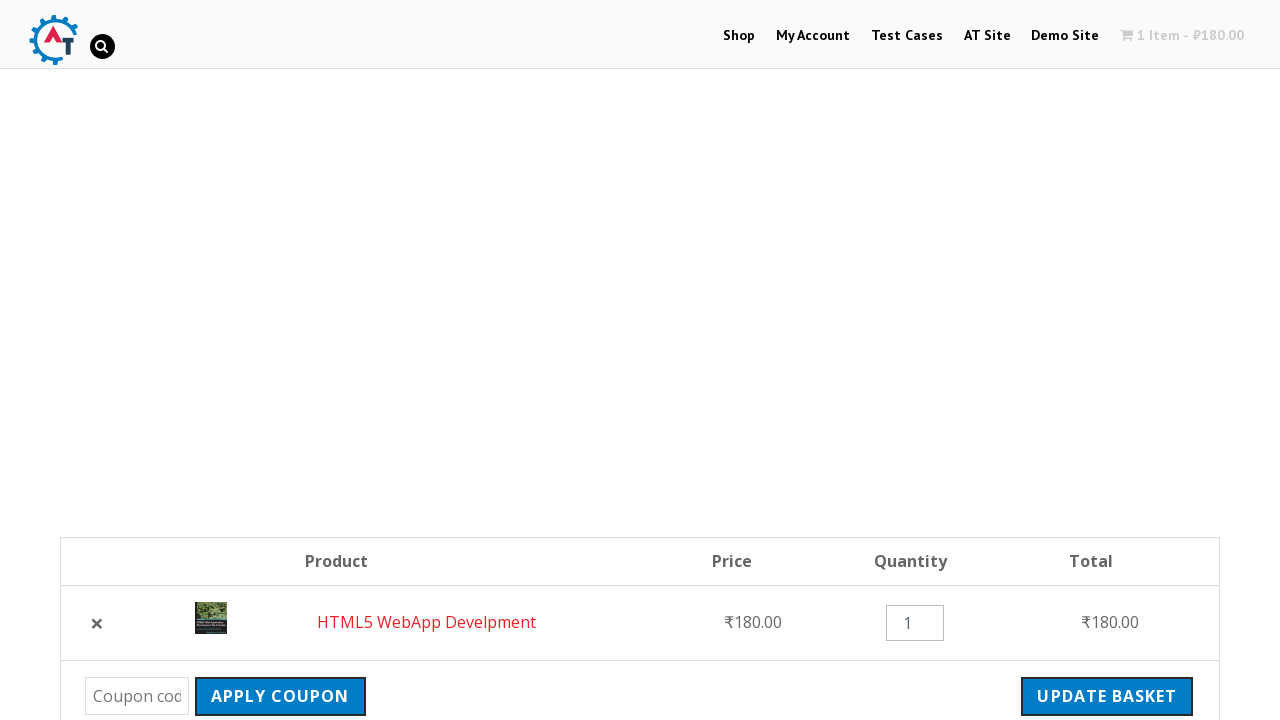

Verified order total element is displayed
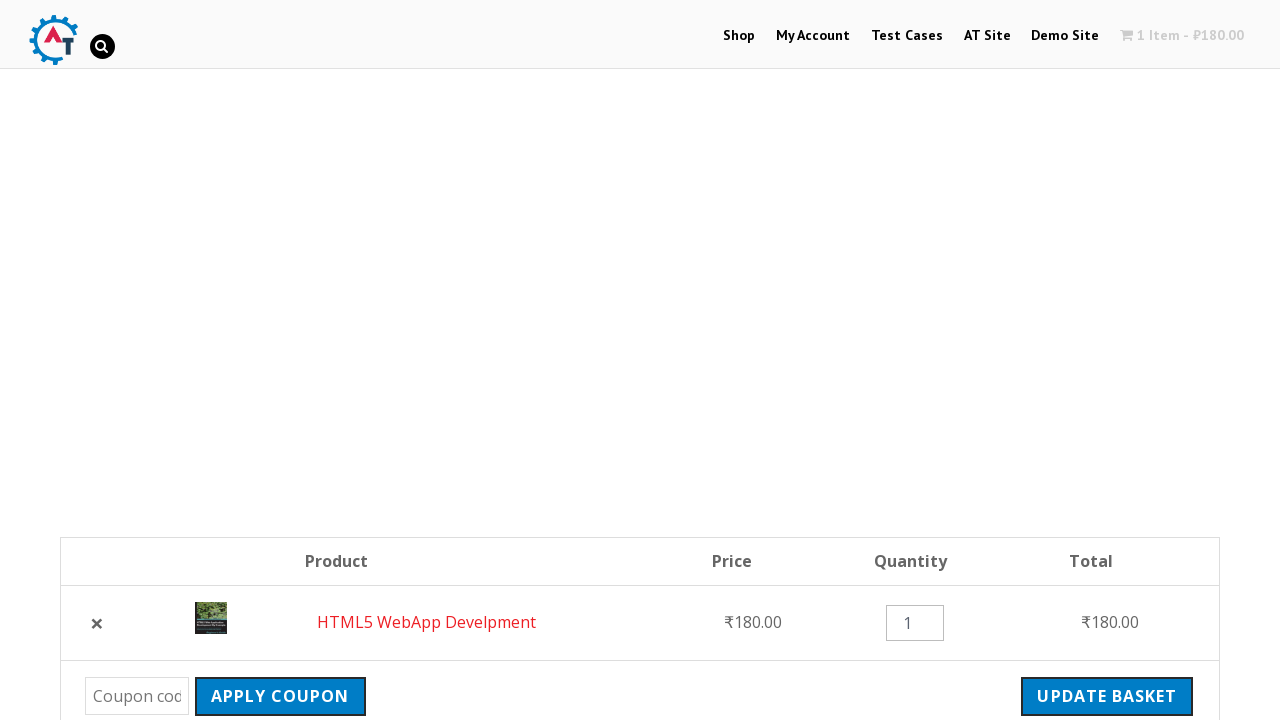

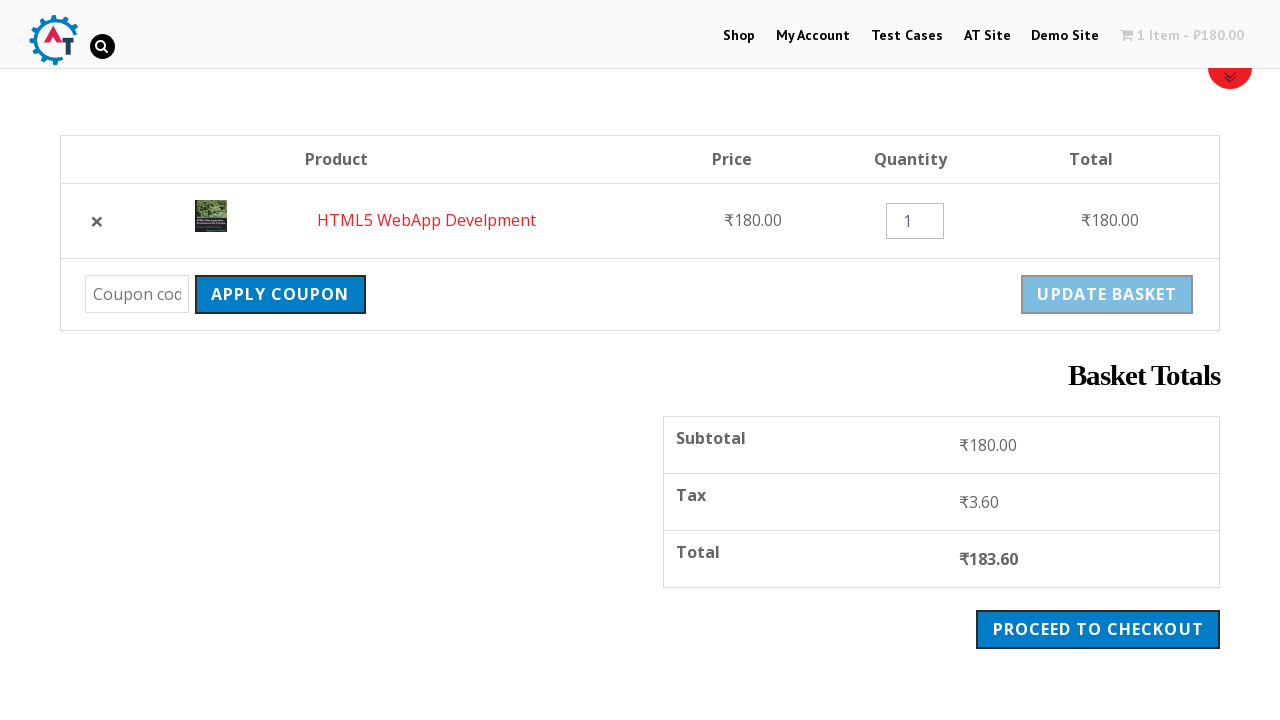